Tests mouse click by calculating the center coordinates of a button and clicking at that position

Starting URL: https://playwright.dev/java/

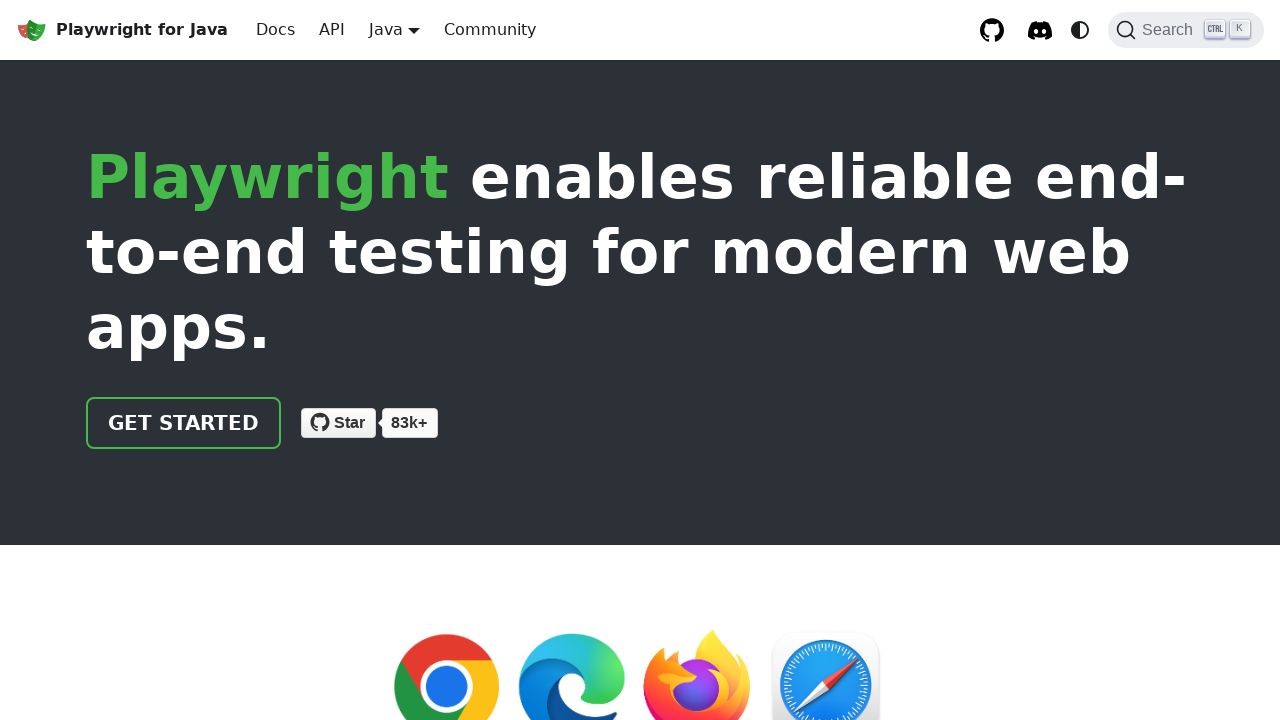

Retrieved bounding box of 'Get started' button
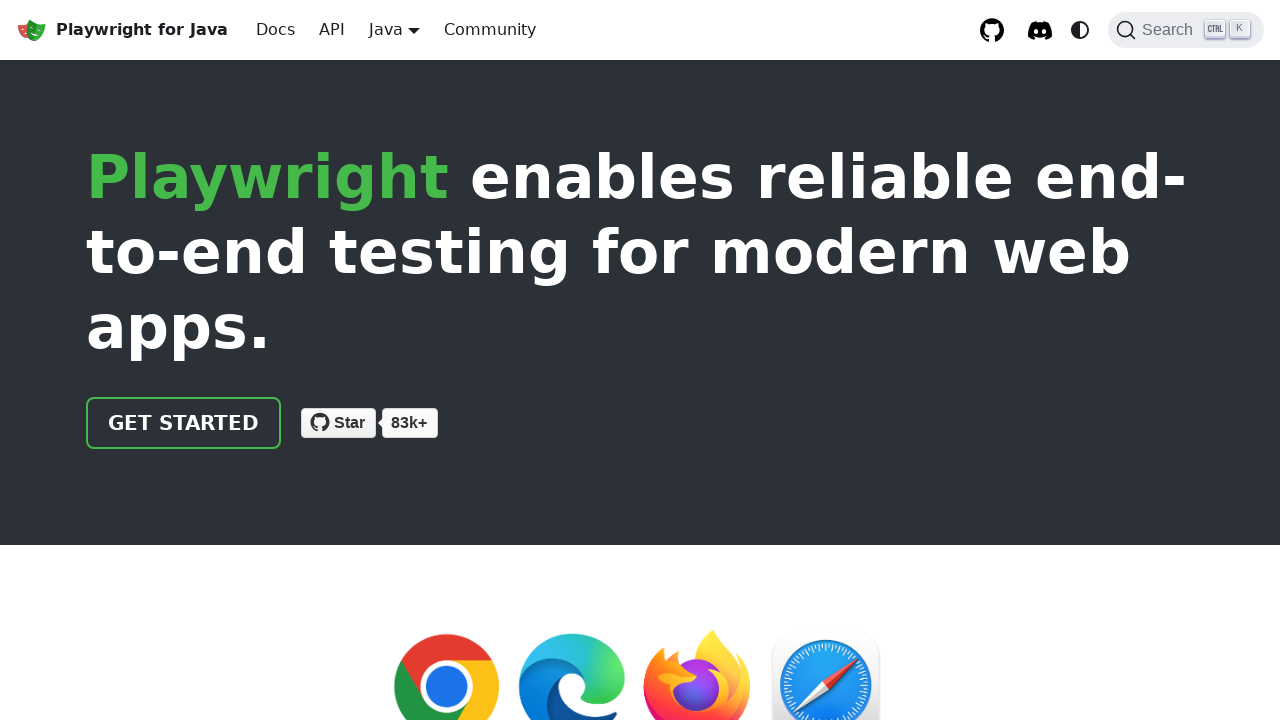

Calculated center coordinates of button (x=183.5, y=423.0)
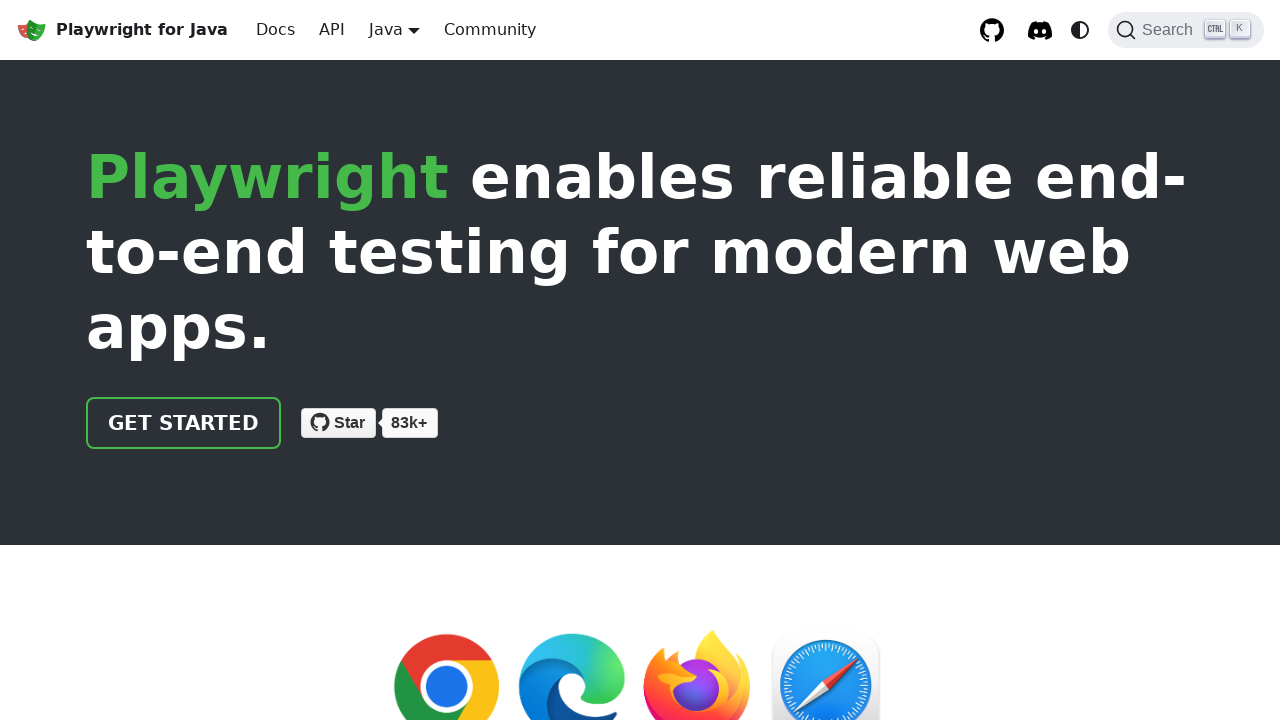

Clicked button at calculated center coordinates at (184, 423)
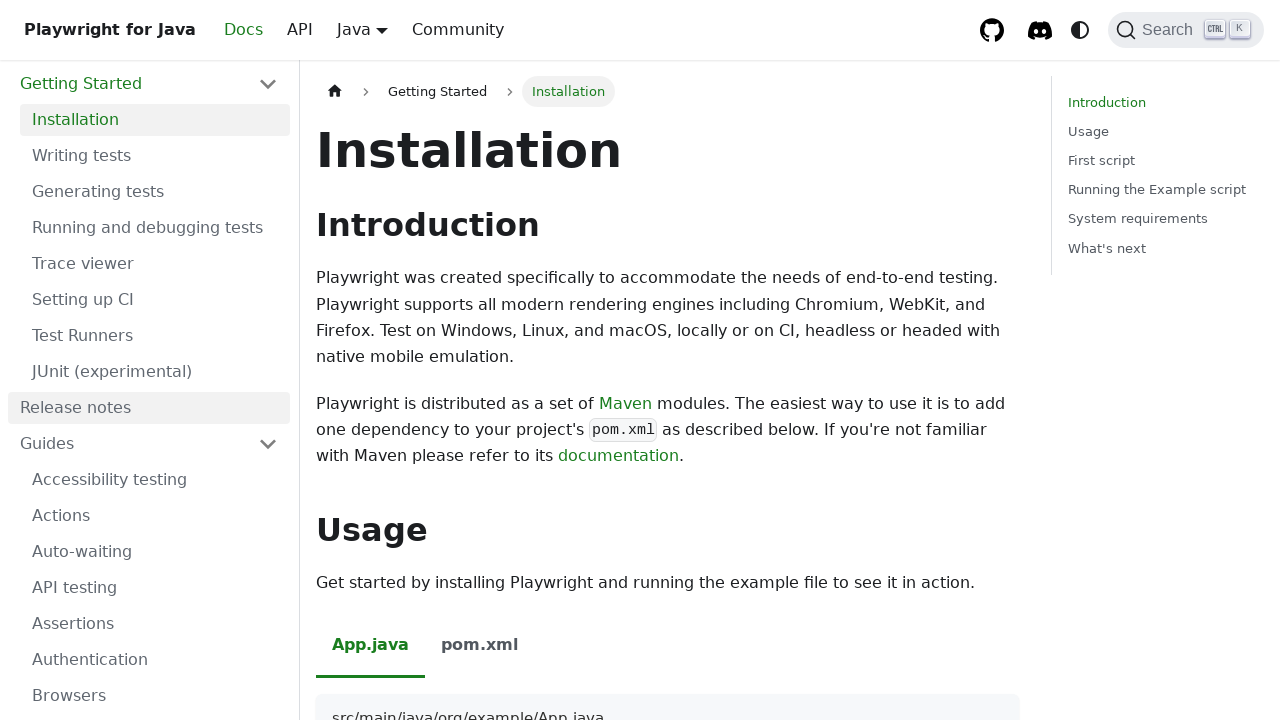

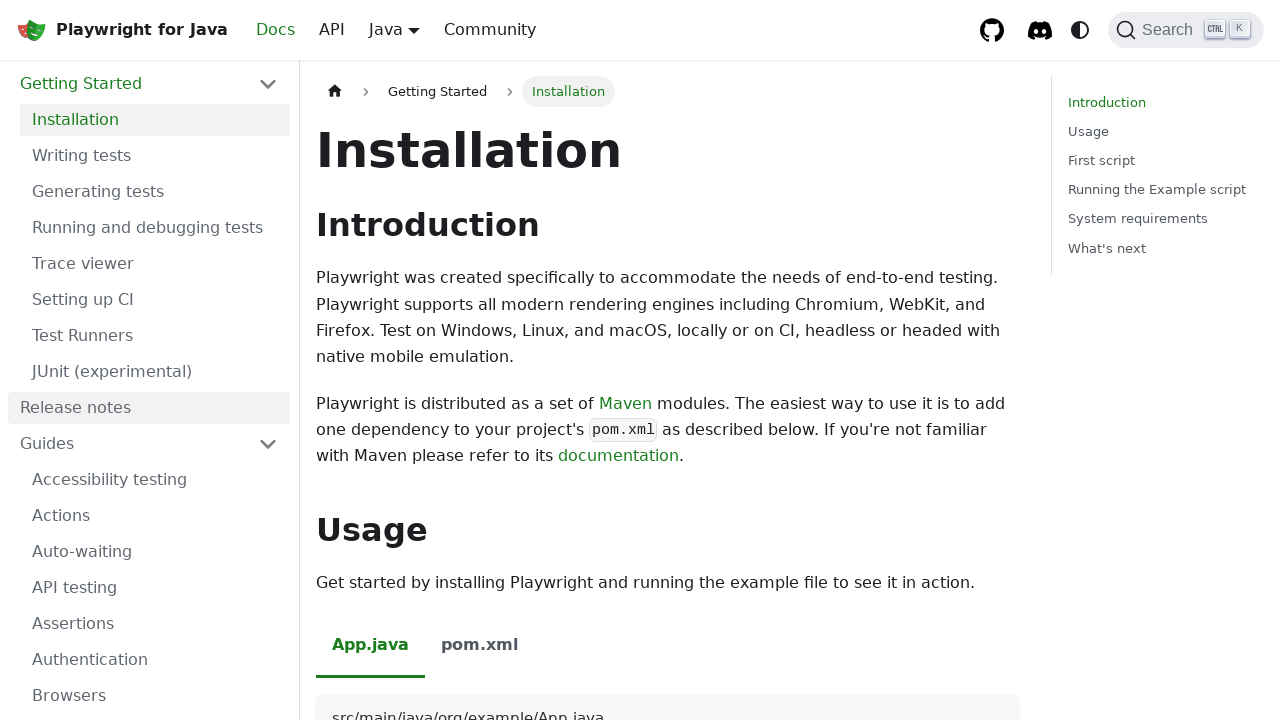